Navigates to the broken links demo page and verifies that link elements are present on the page

Starting URL: https://demoqa.com/broken

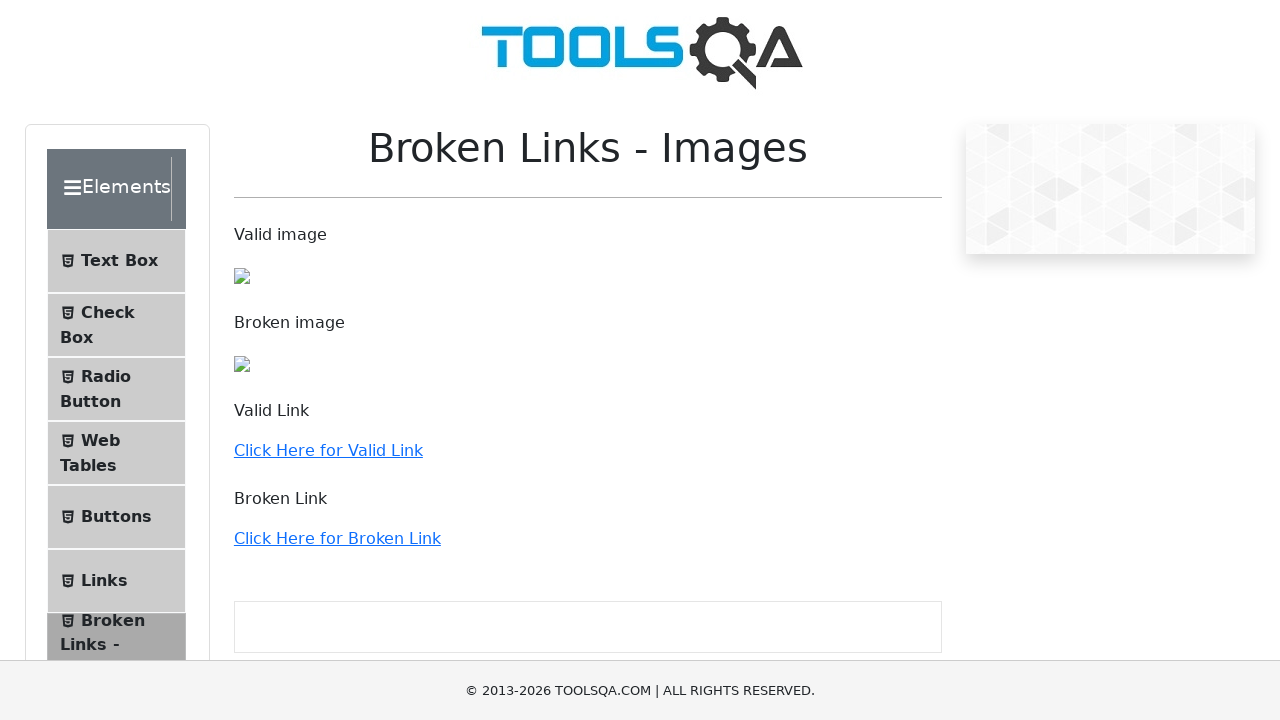

Navigated to broken links demo page
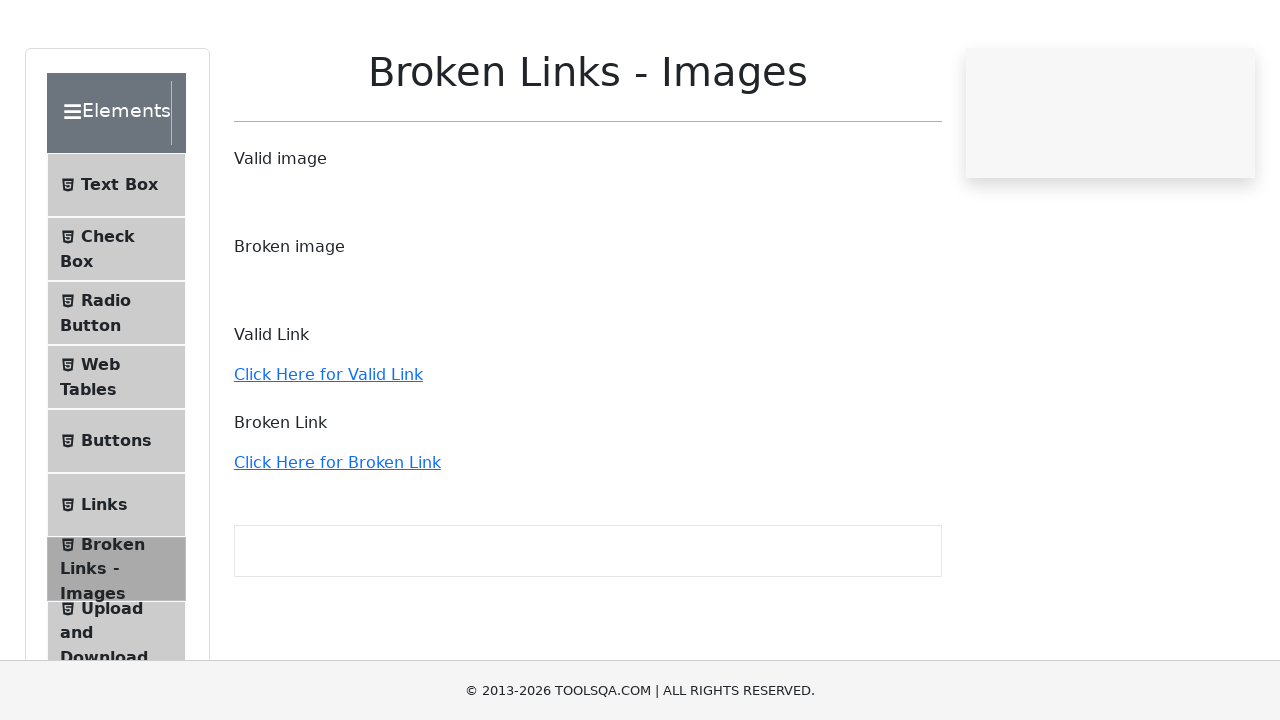

Waited for link elements to be visible
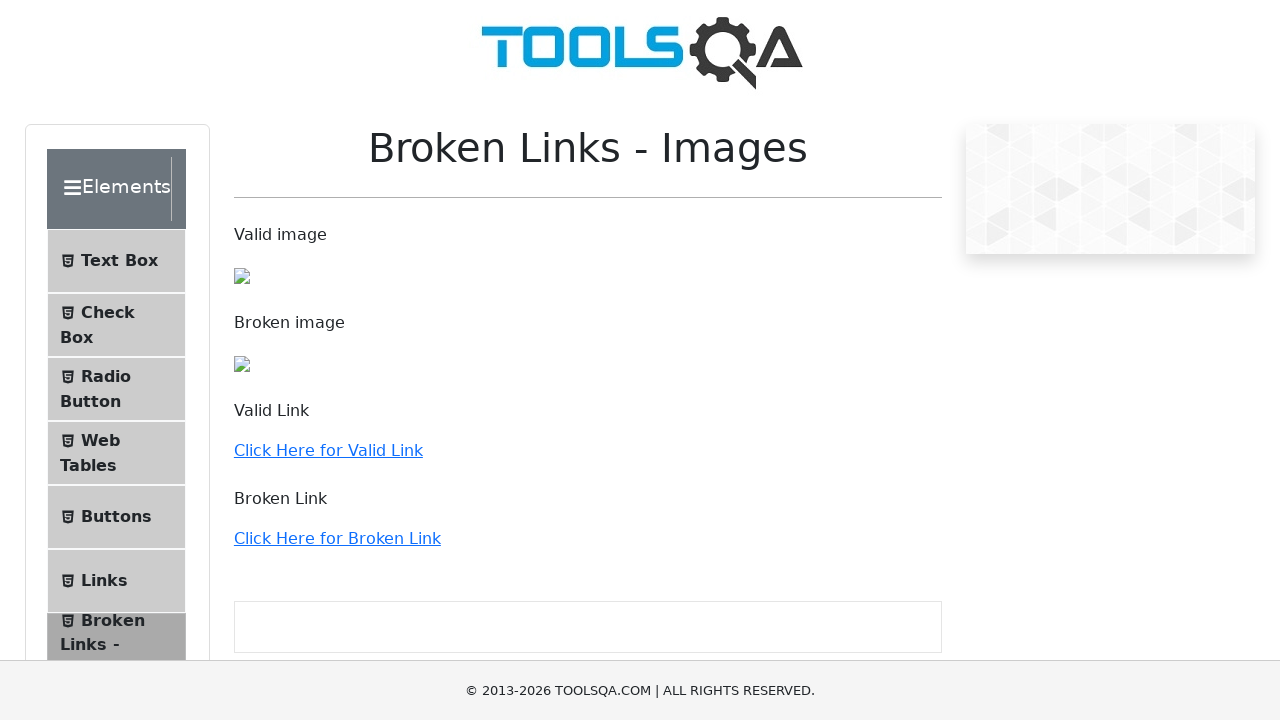

Retrieved all link elements from the page
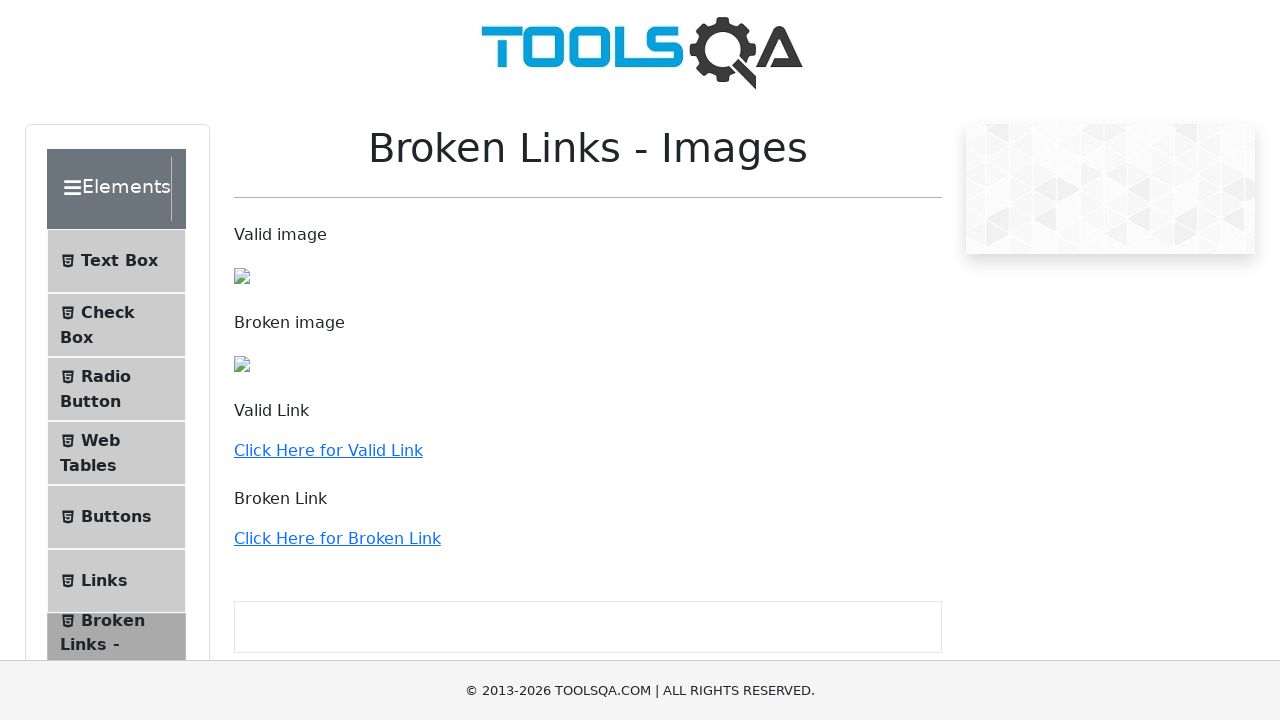

Verified that 36 link elements are present on the page
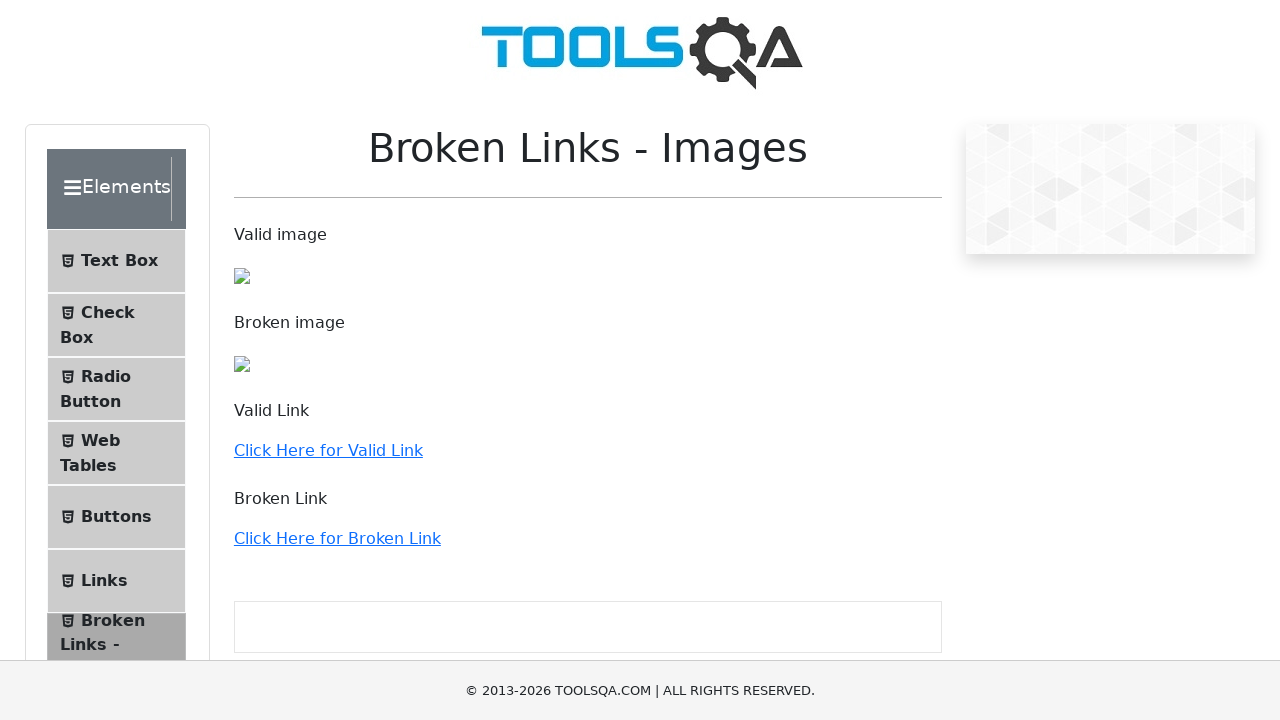

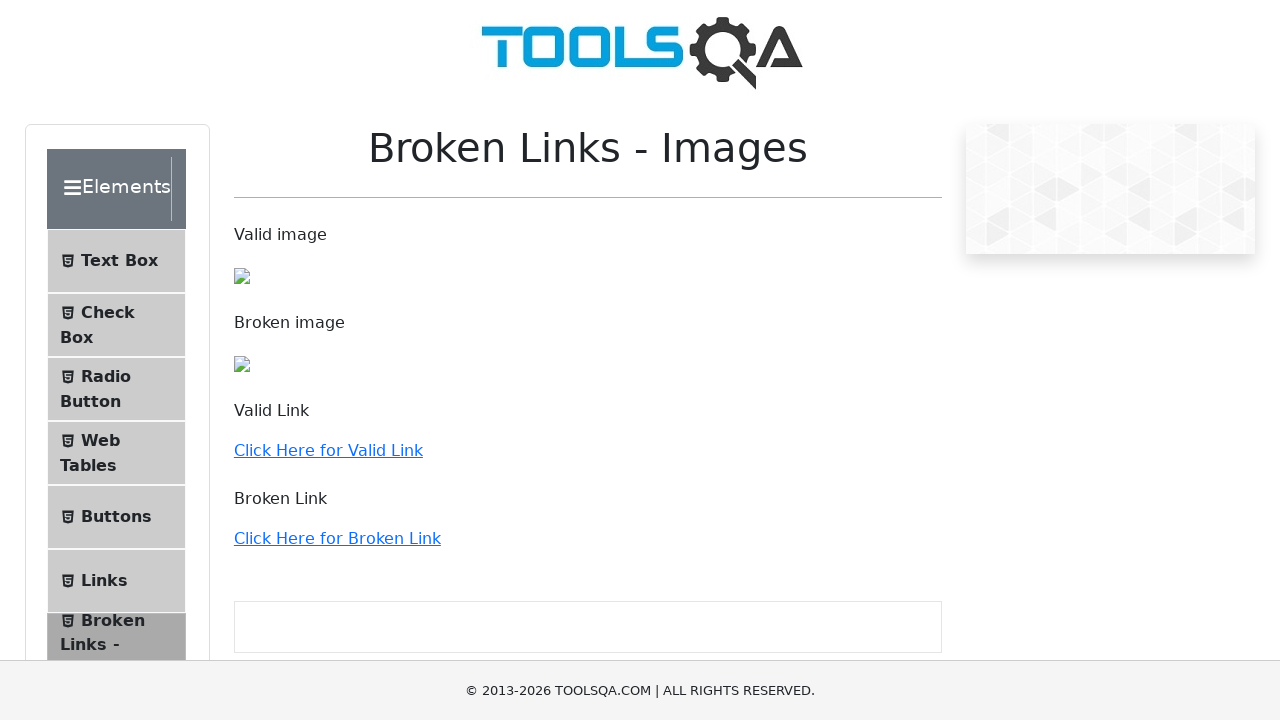